Tests clicking on text element and verifying another text element becomes visible

Starting URL: https://www.w3schools.com

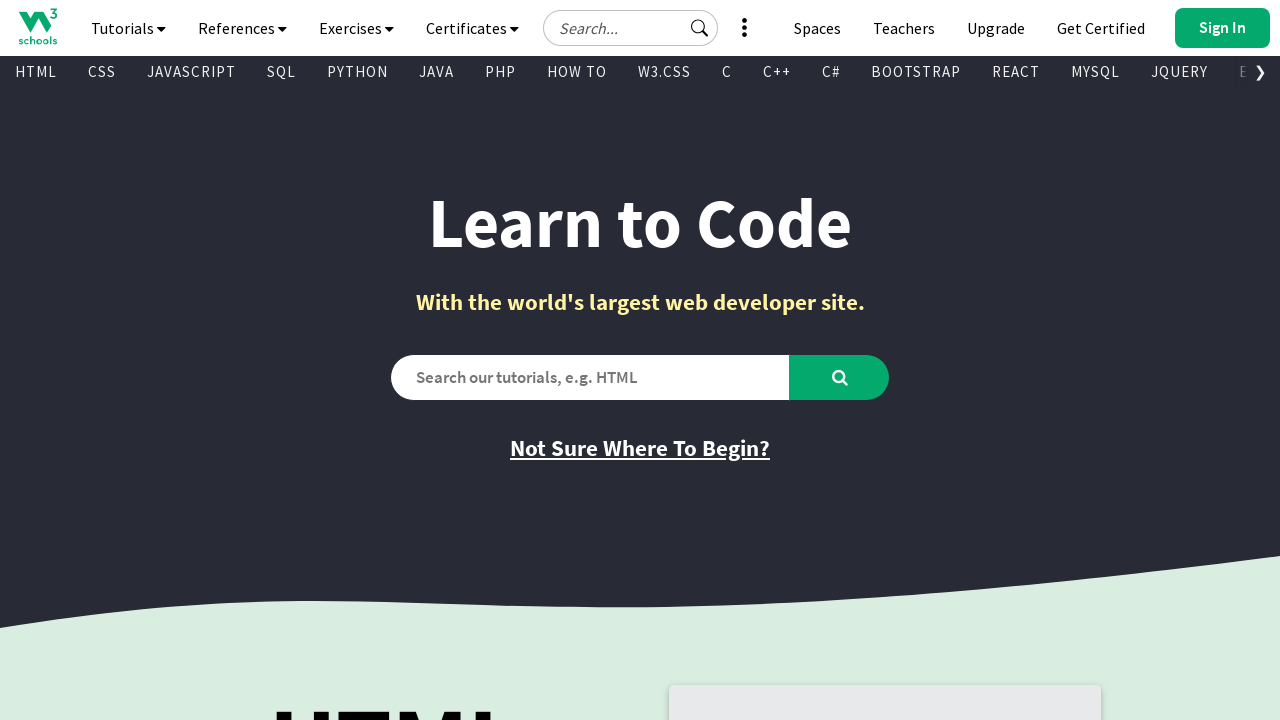

Navigated to https://www.w3schools.com
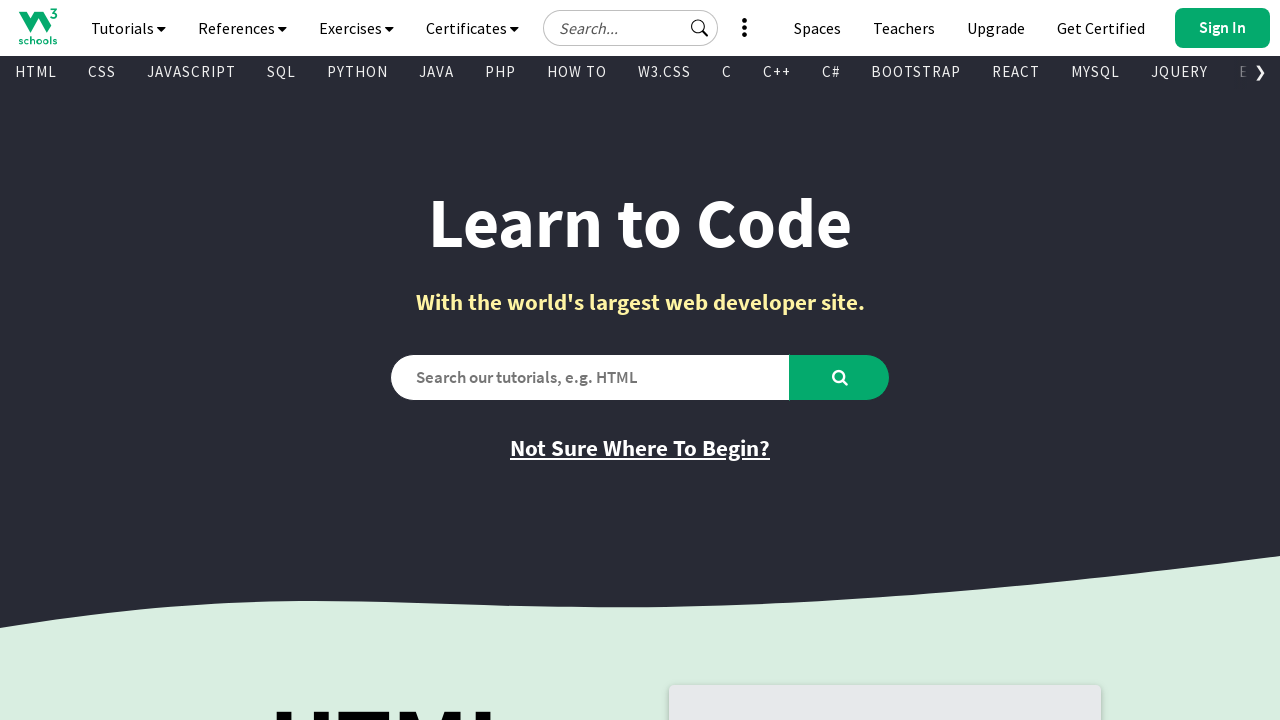

Clicked on 'Not Sure Where To Begin?' text element at (640, 448) on internal:text="Not Sure Where To Begin?"i
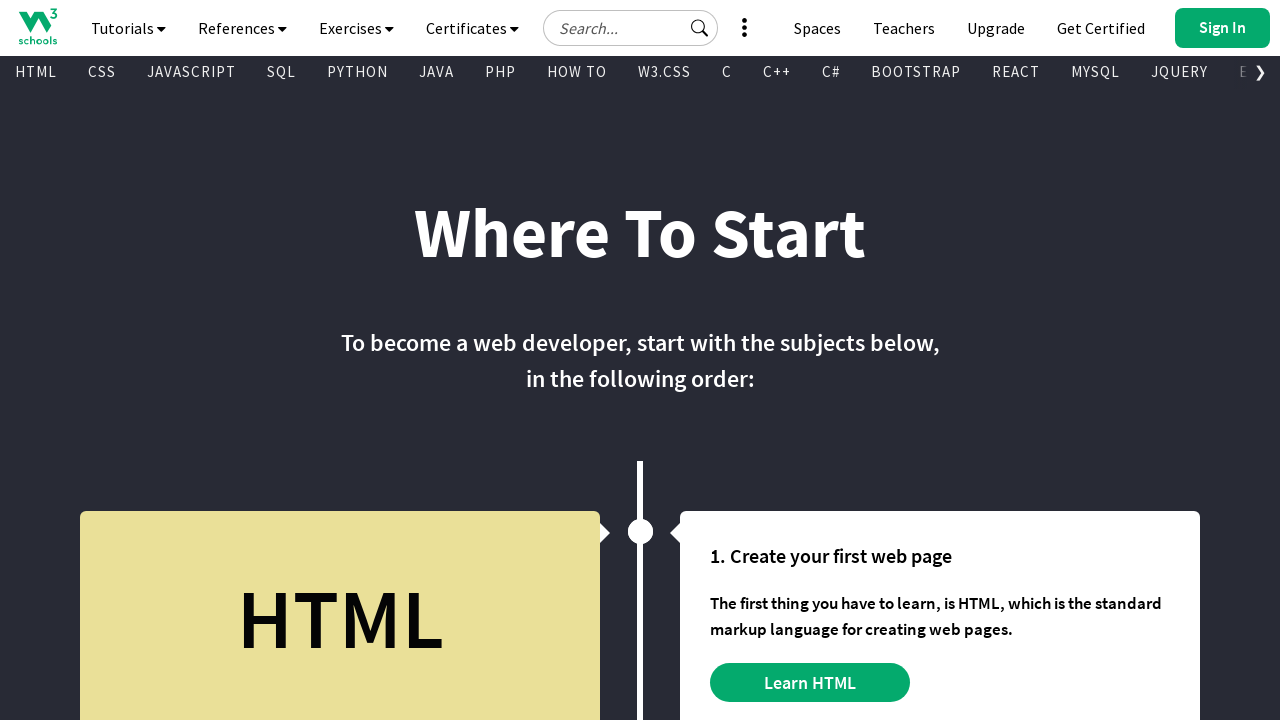

Verified 'To become a web developer' text became visible
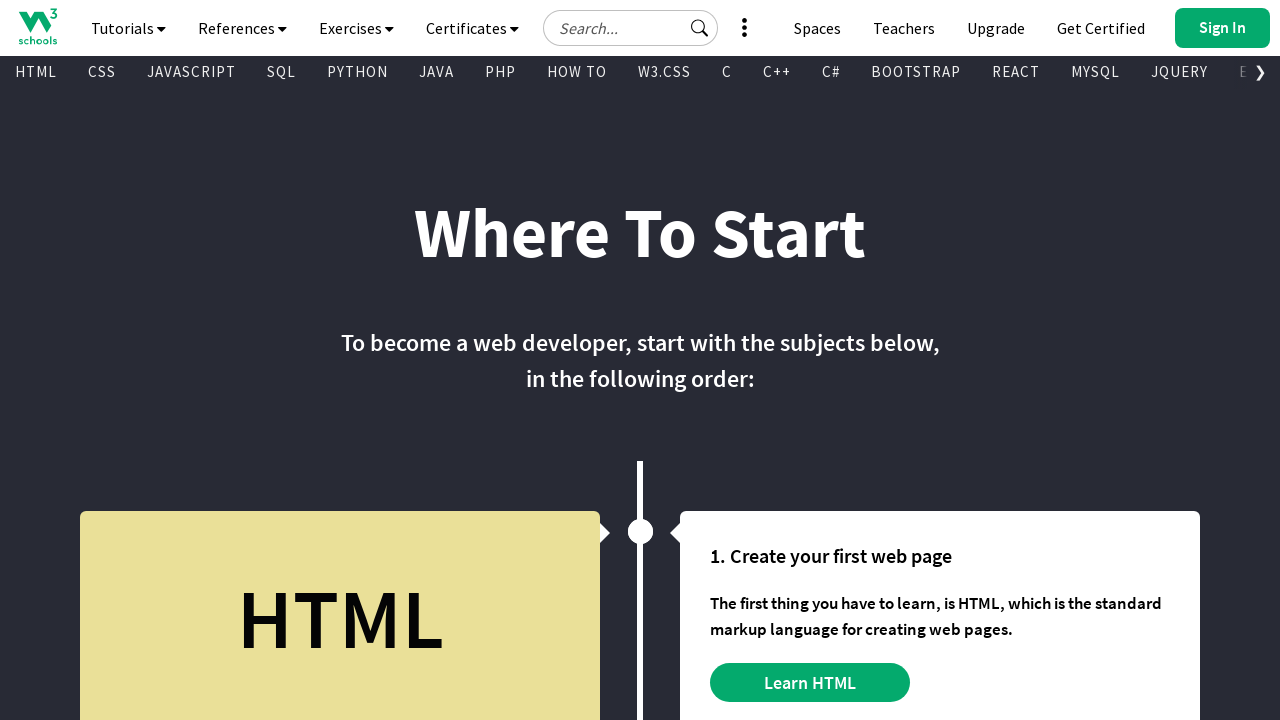

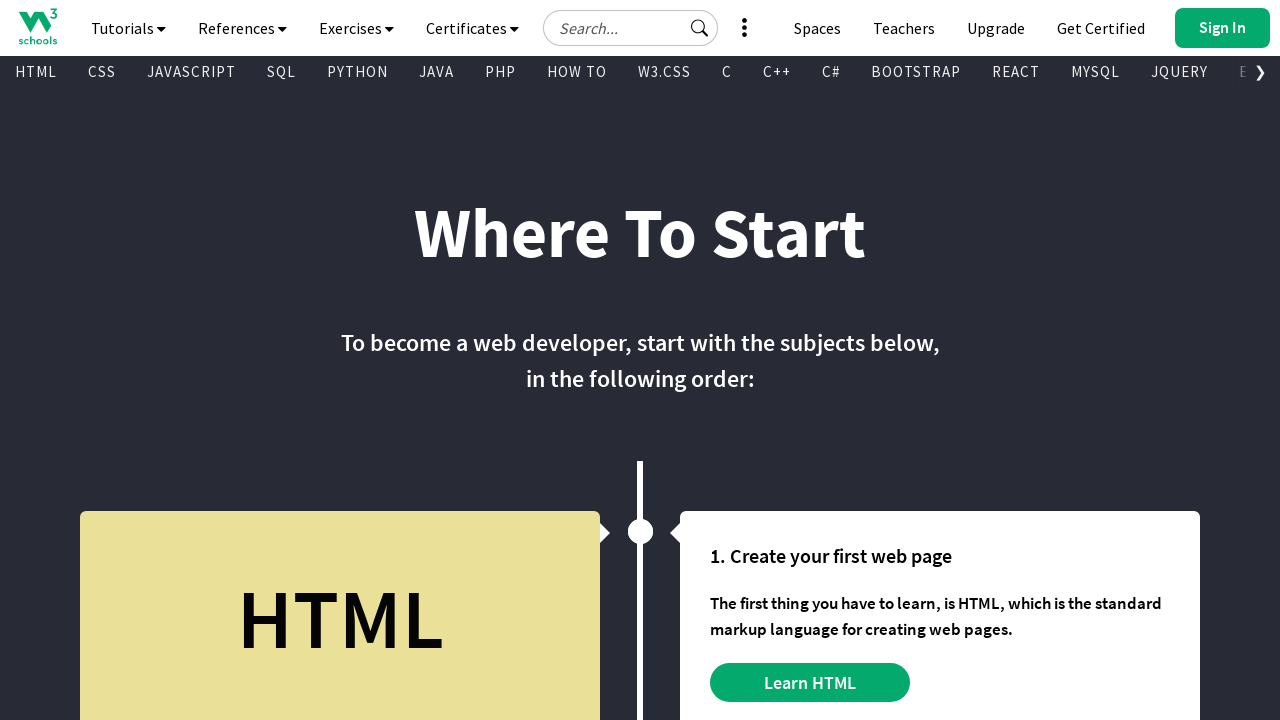